Tests JavaScript confirm dialog by clicking the second button, dismissing the alert (clicking Cancel), and verifying the result message does not contain "successfuly"

Starting URL: https://the-internet.herokuapp.com/javascript_alerts

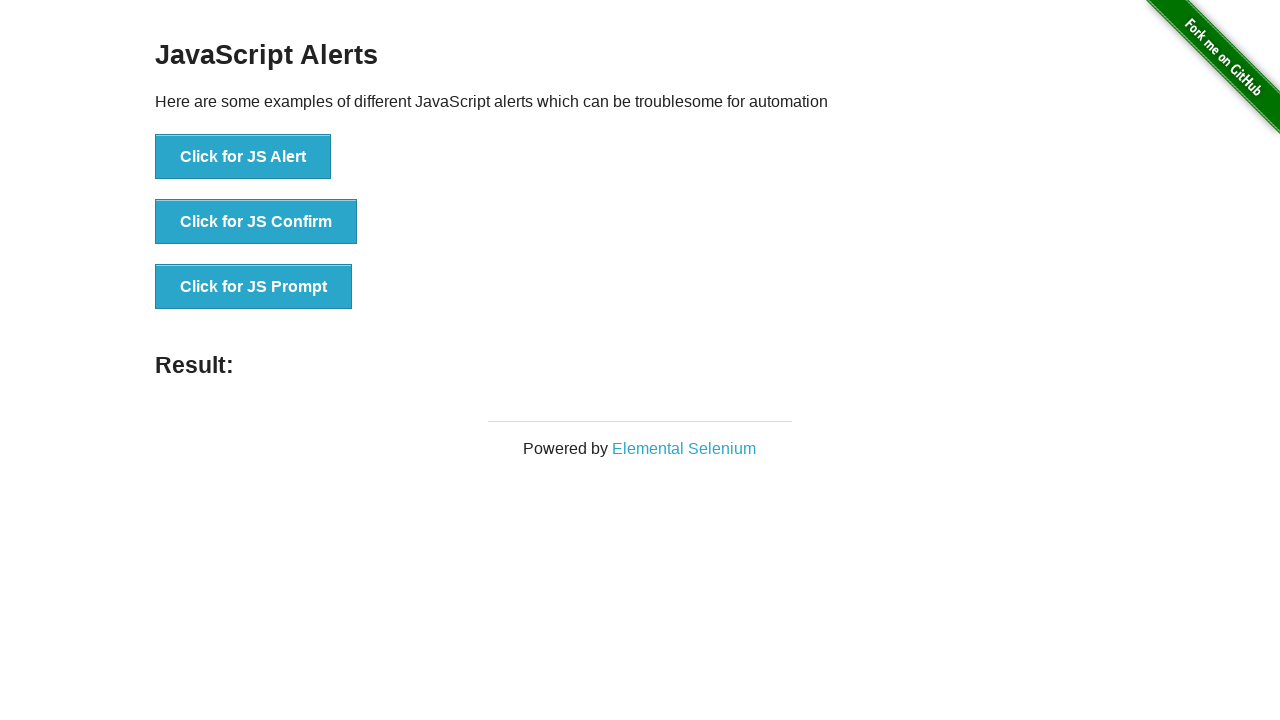

Set up dialog handler to dismiss (click Cancel) on any dialog
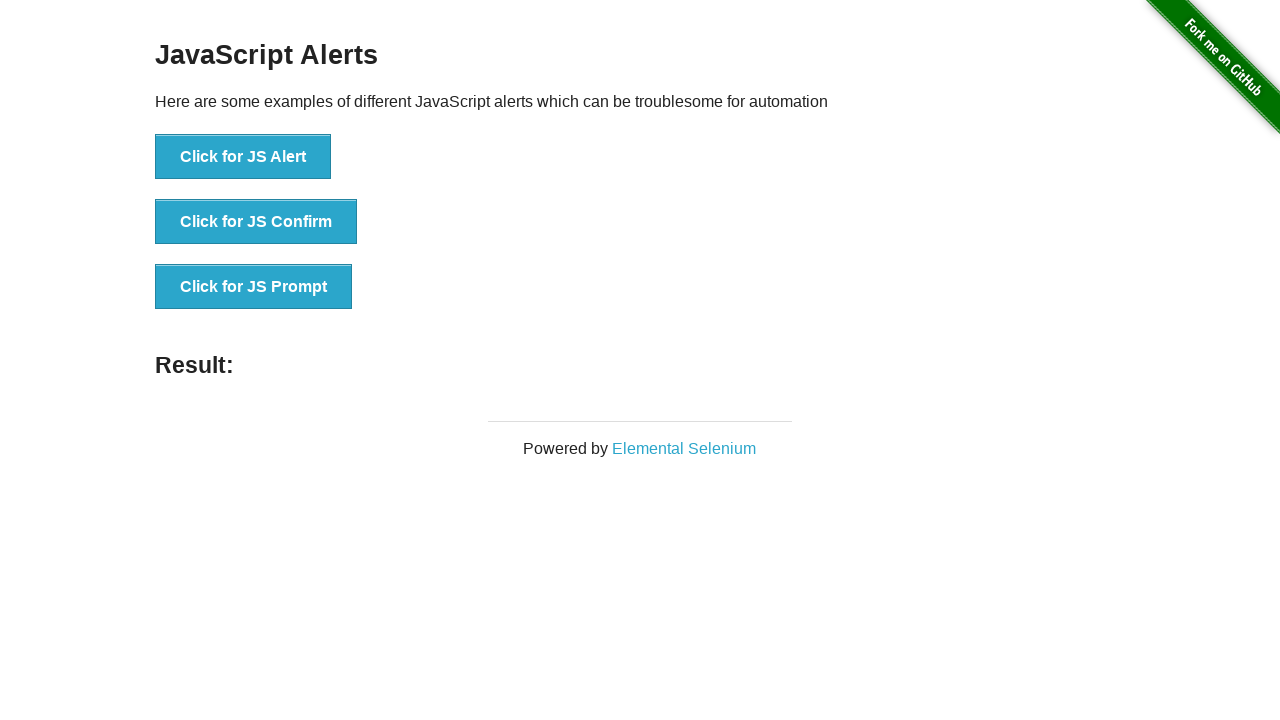

Clicked the 'Click for JS Confirm' button to trigger JavaScript confirm dialog at (256, 222) on xpath=//*[text()='Click for JS Confirm']
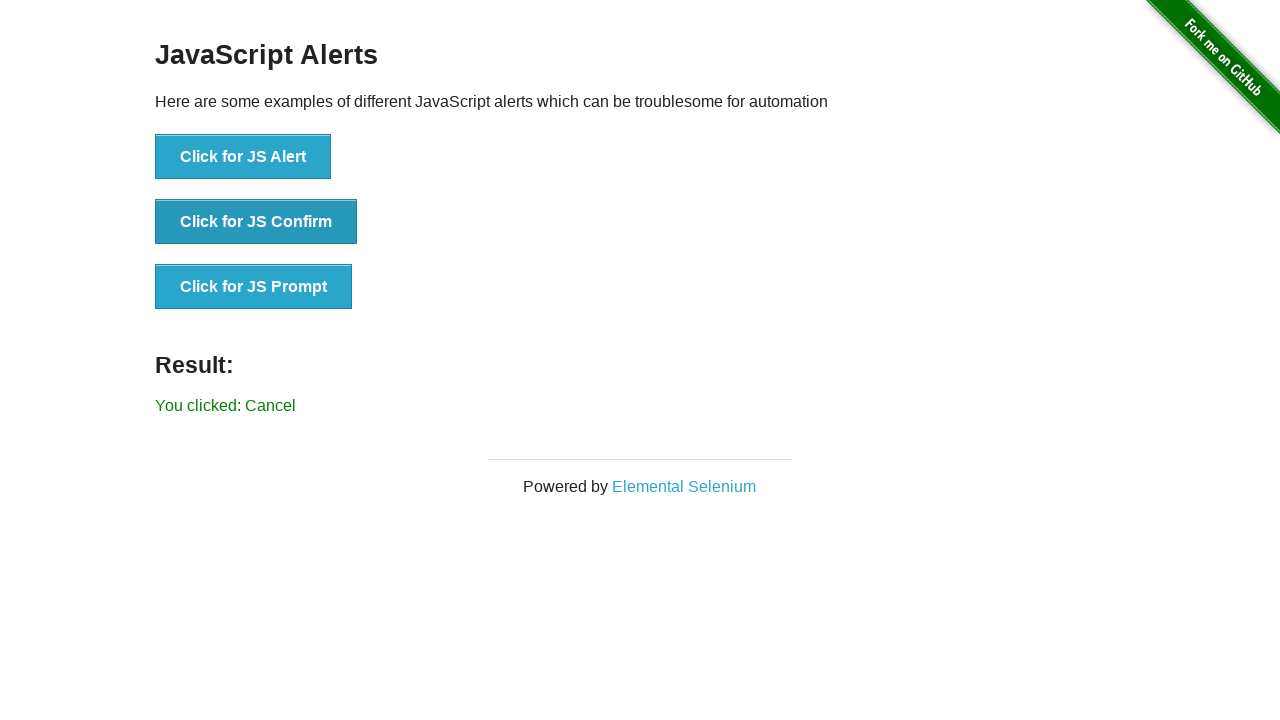

Waited for result message element to appear
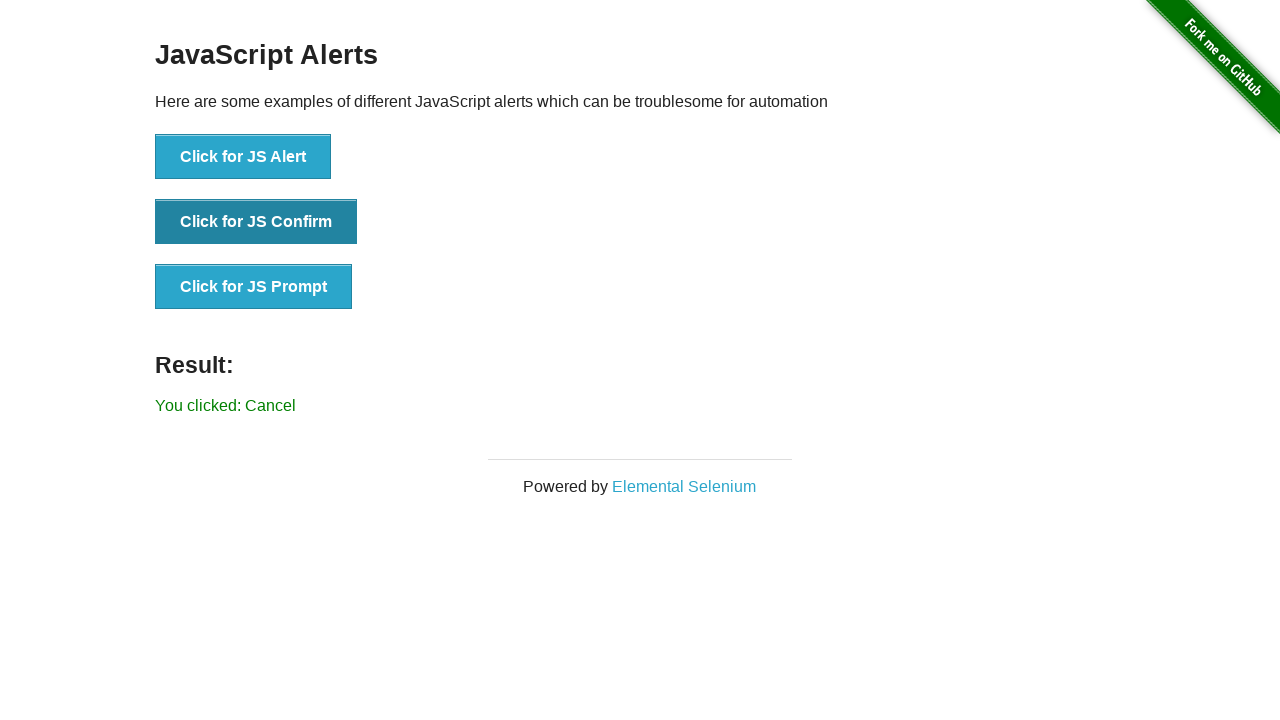

Retrieved result message text: 'You clicked: Cancel'
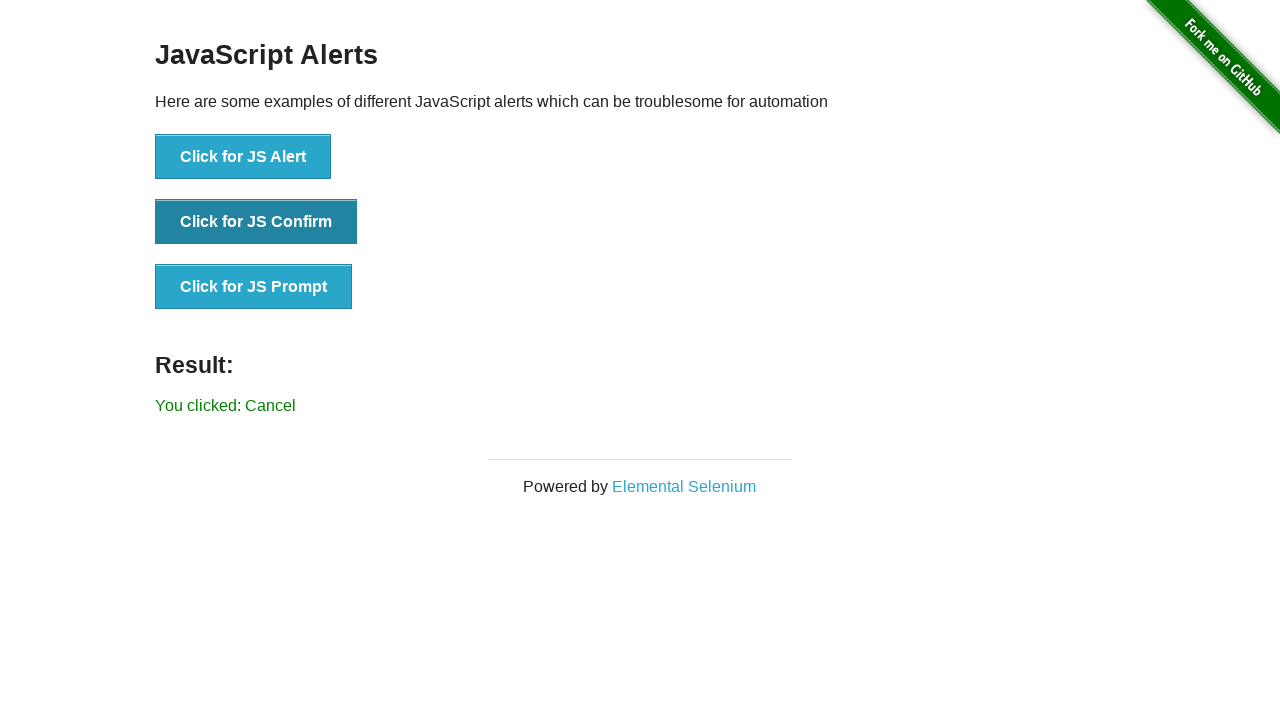

Verified result message does not contain 'successfuly' - assertion passed
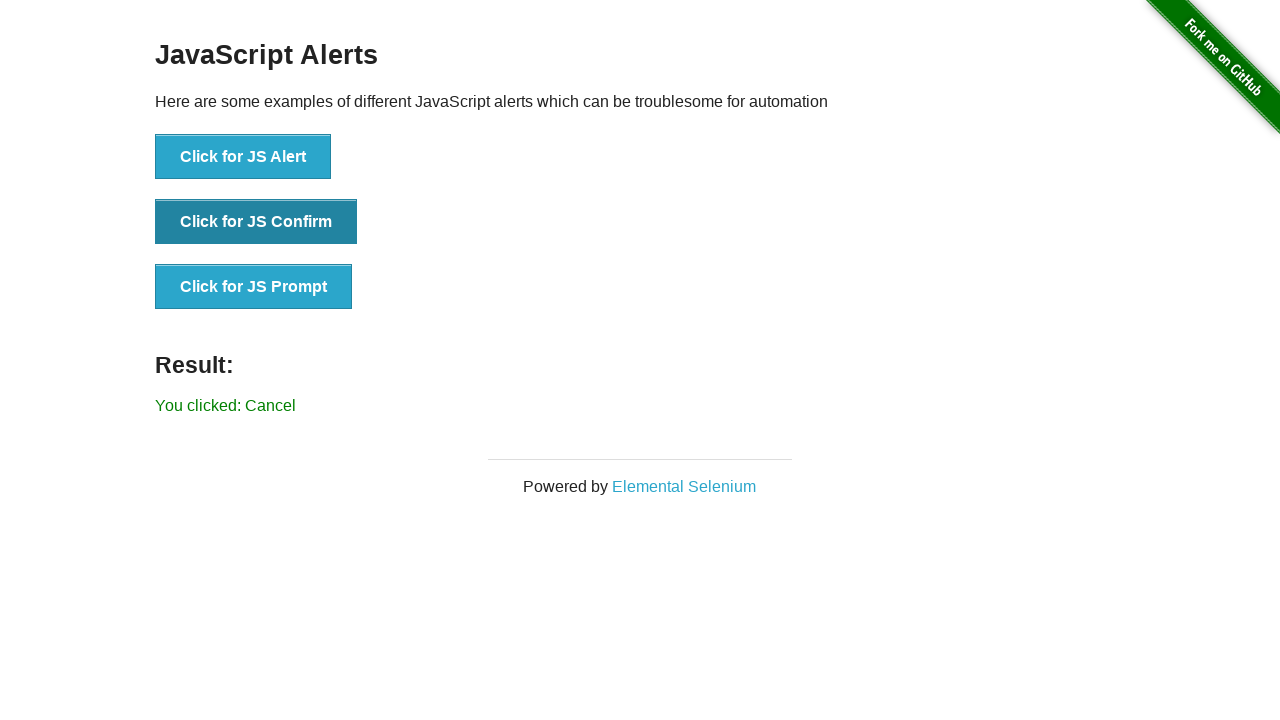

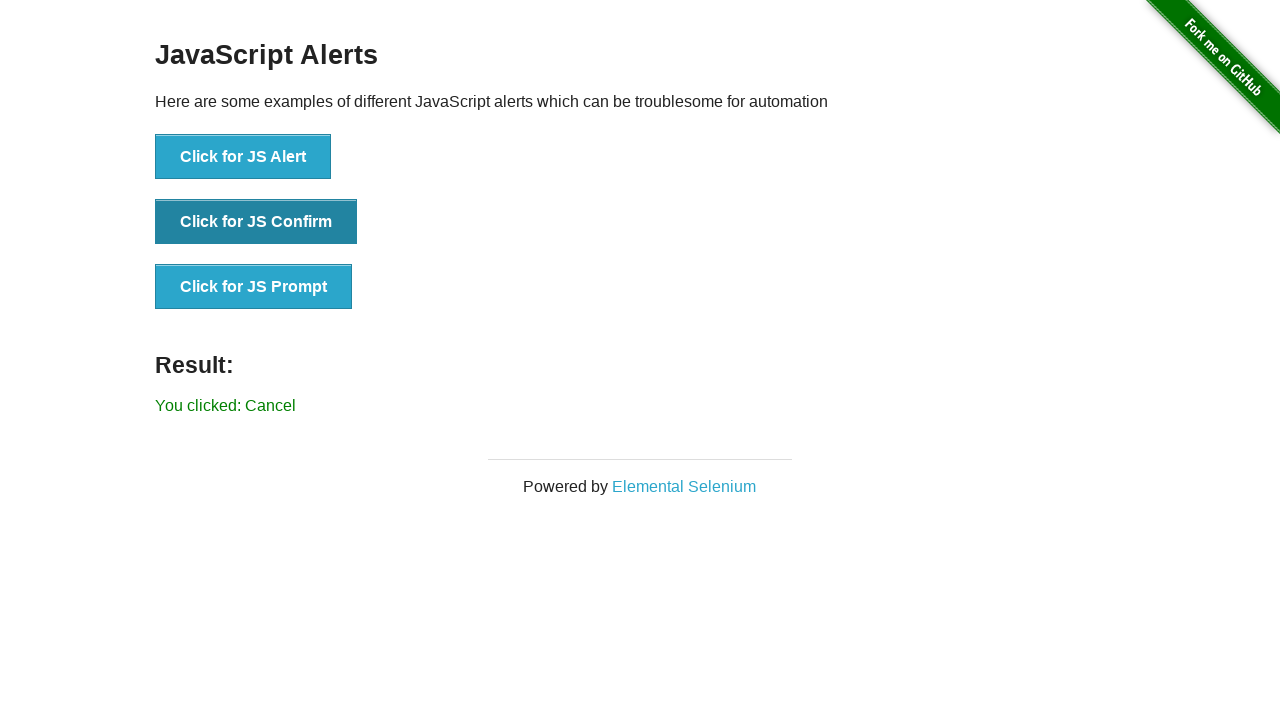